Tests file upload functionality on a practice form by uploading an image file to the upload input field

Starting URL: https://demoqa.com/automation-practice-form

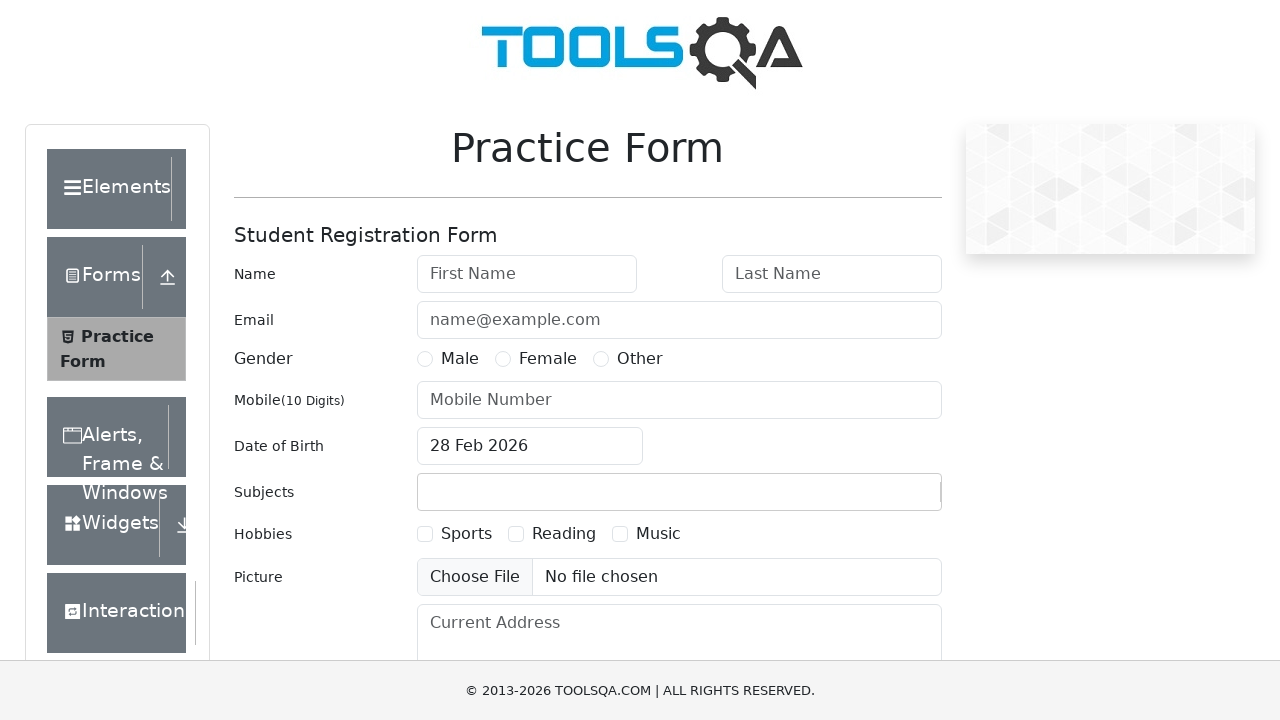

Created temporary test PNG file for upload
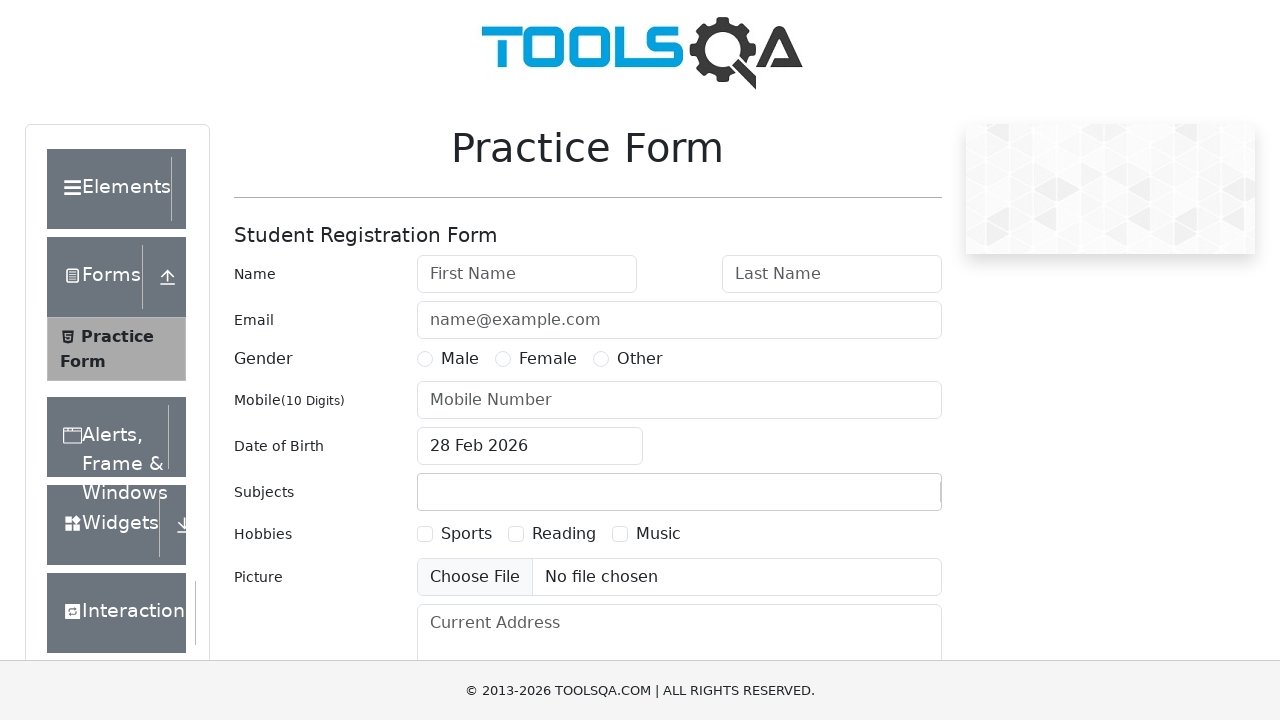

Uploaded test image file to the upload input field
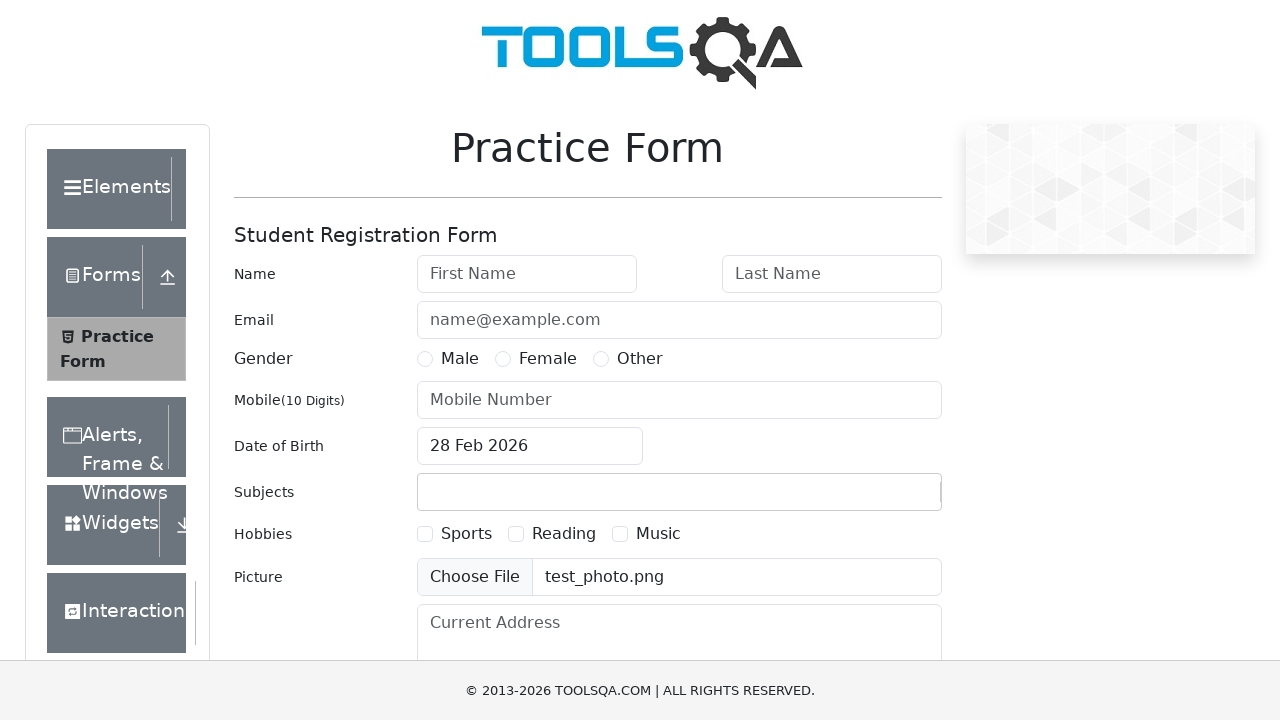

Cleaned up temporary test file
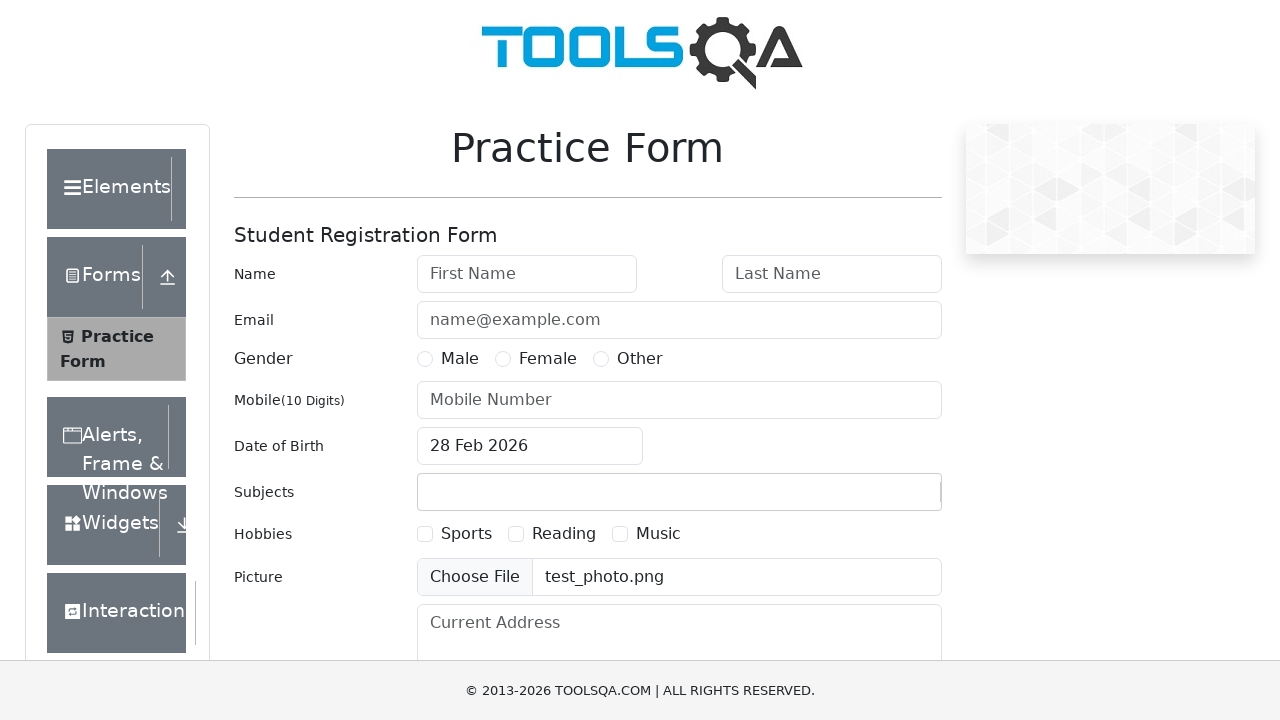

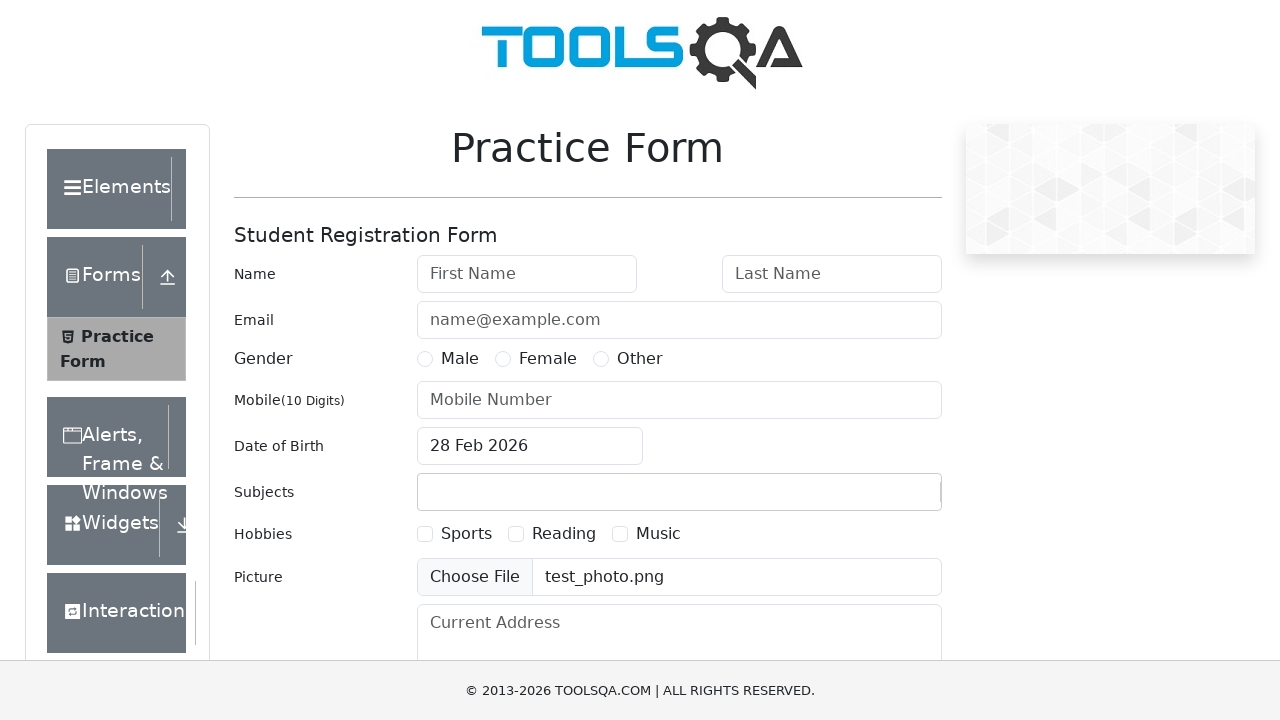